Tests the text box form on DemoQA by filling name, email, and address fields, submitting the form, and verifying the page contains expected text

Starting URL: https://demoqa.com/text-box

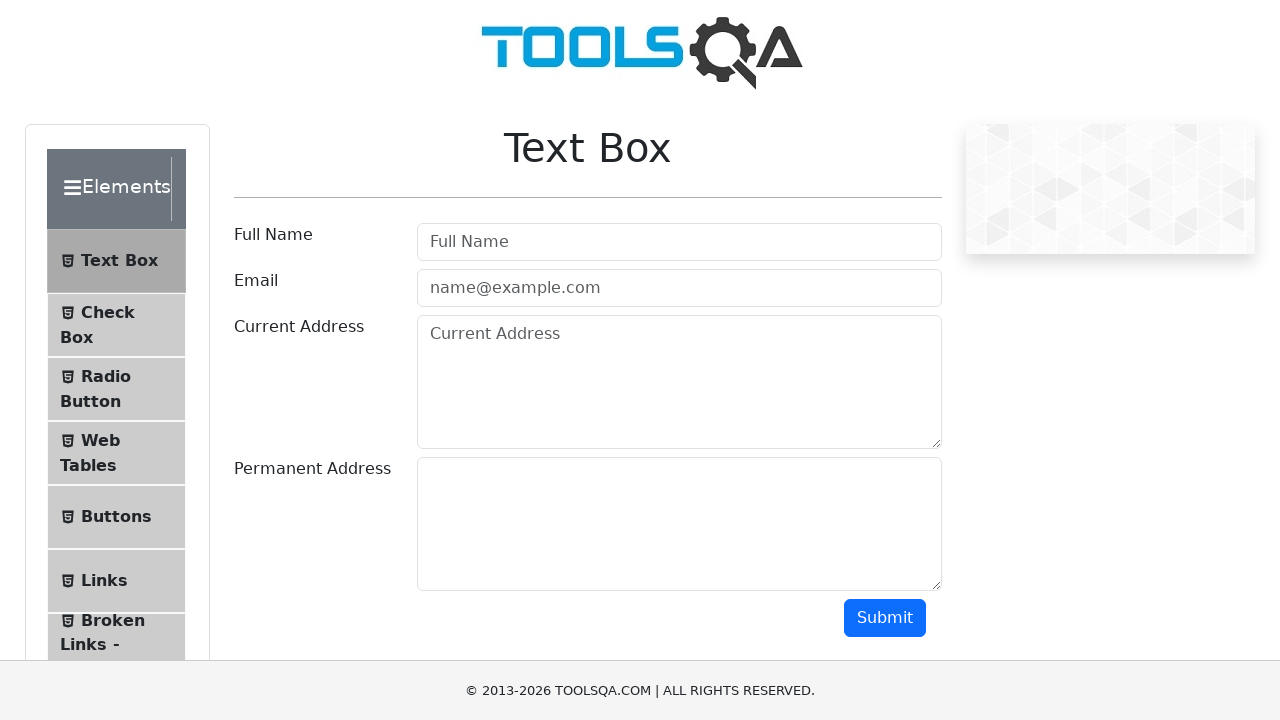

Filled full name field with 'Maria Garcia' on #userName
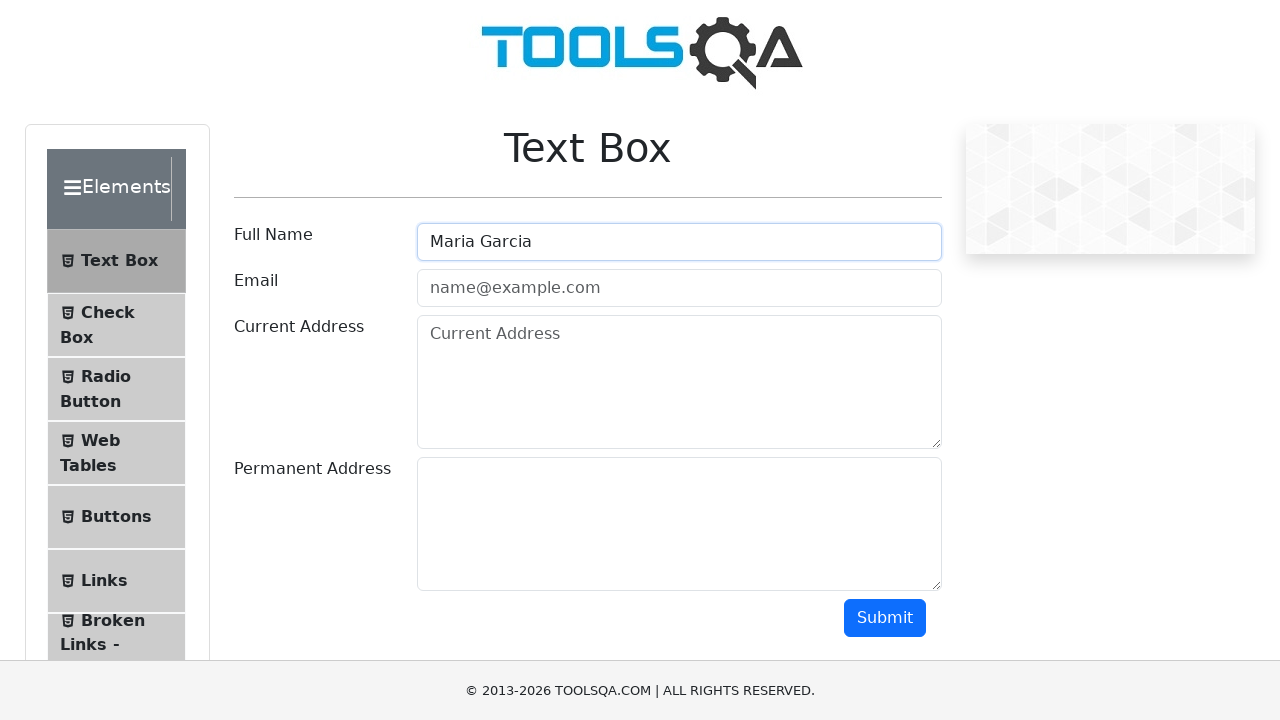

Filled email field with 'maria.garcia@example.com' on #userEmail
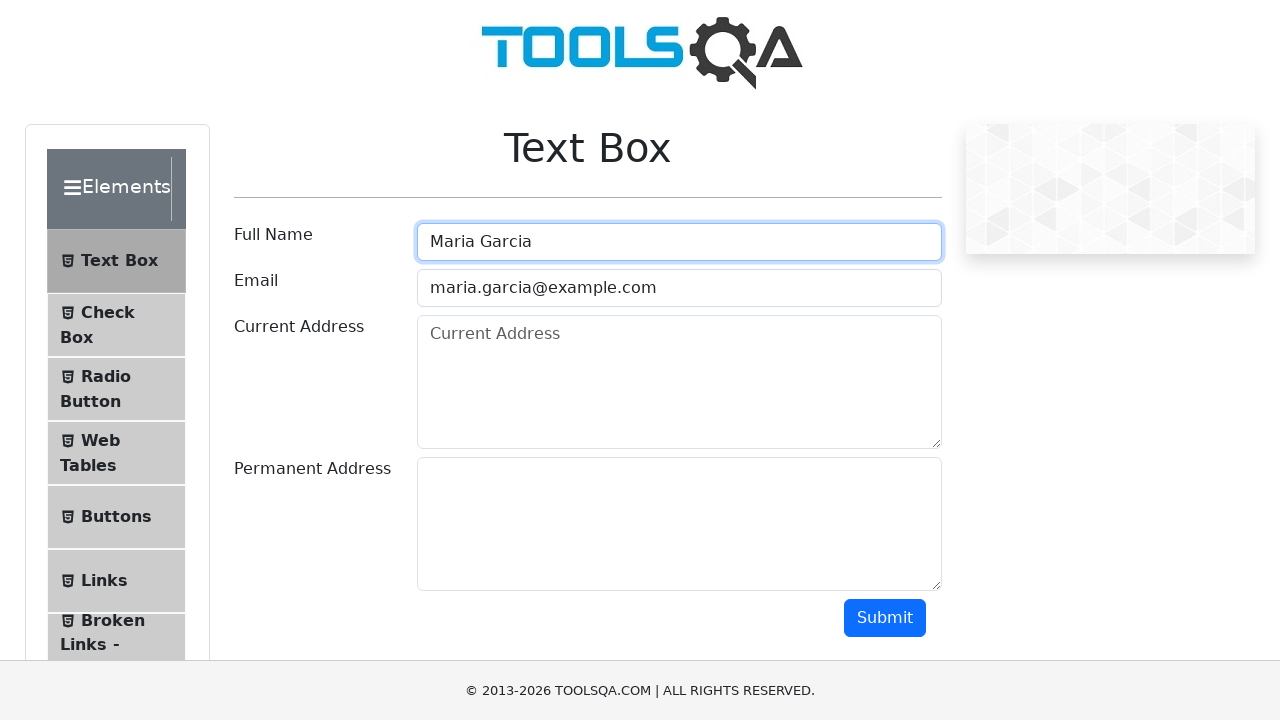

Filled current address field with 'Dir uno' on #currentAddress
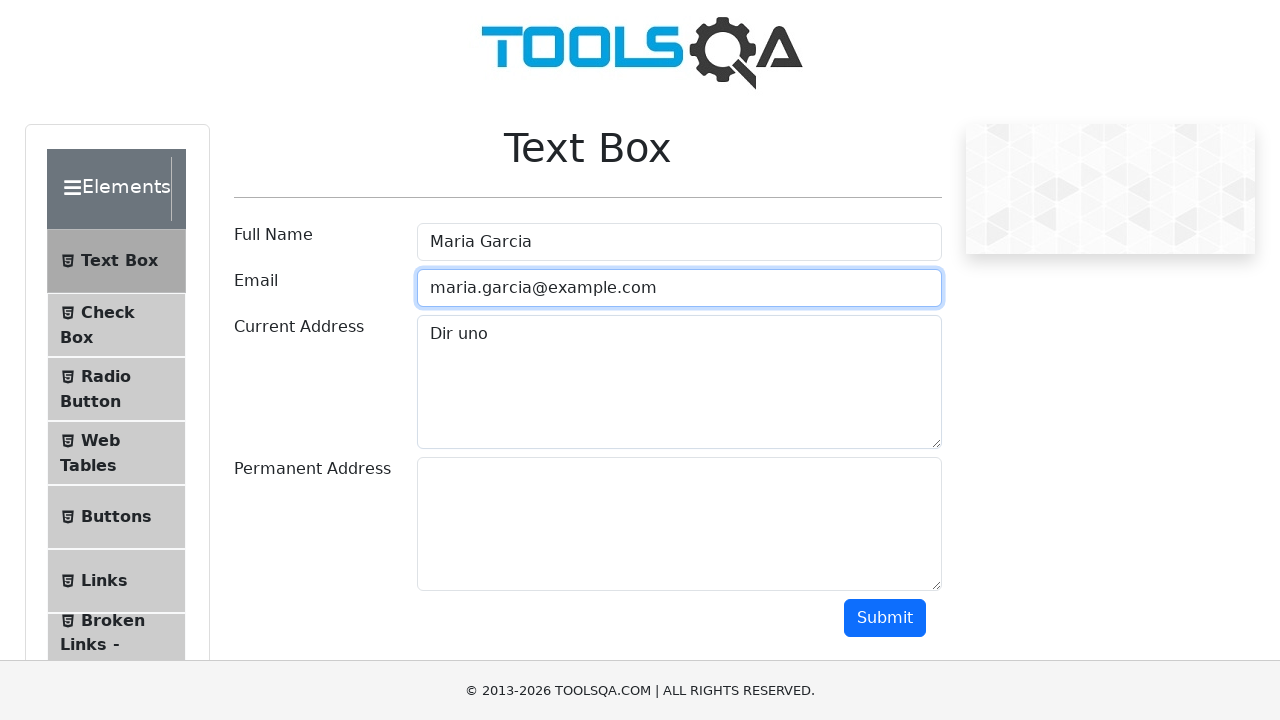

Filled permanent address field with 'Dir dos' on #permanentAddress
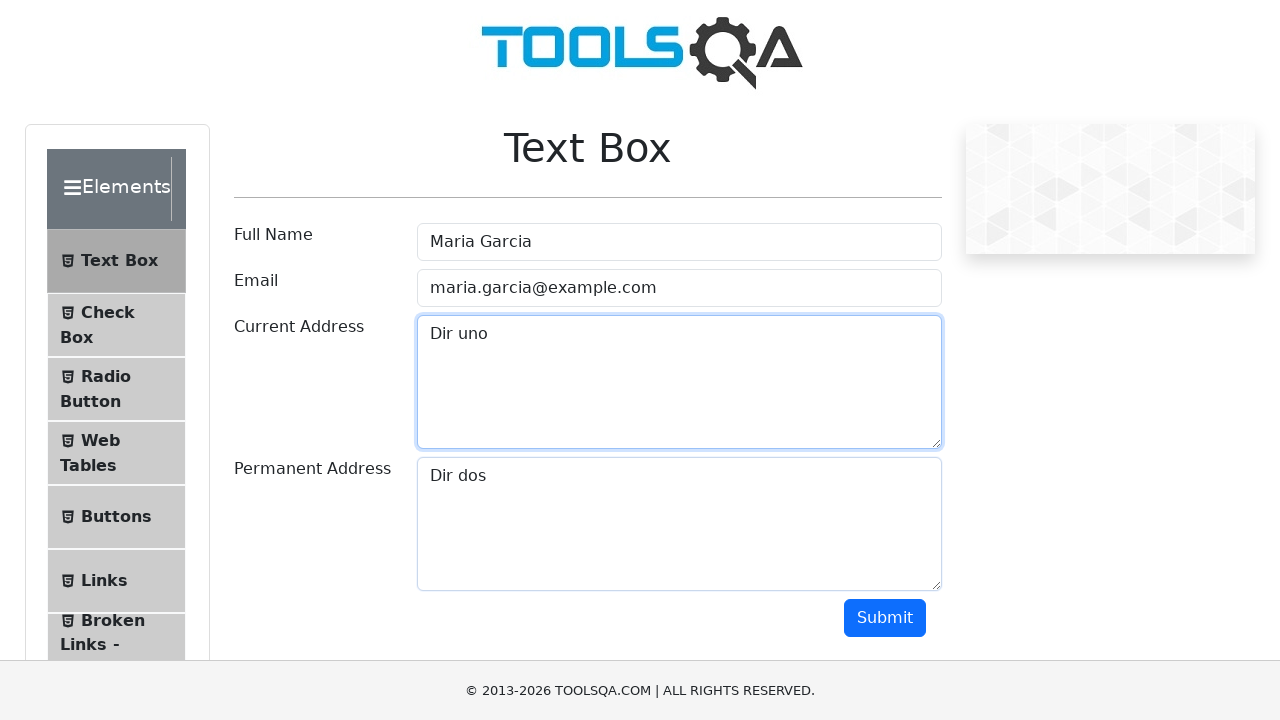

Clicked submit button to submit the form at (885, 618) on #submit
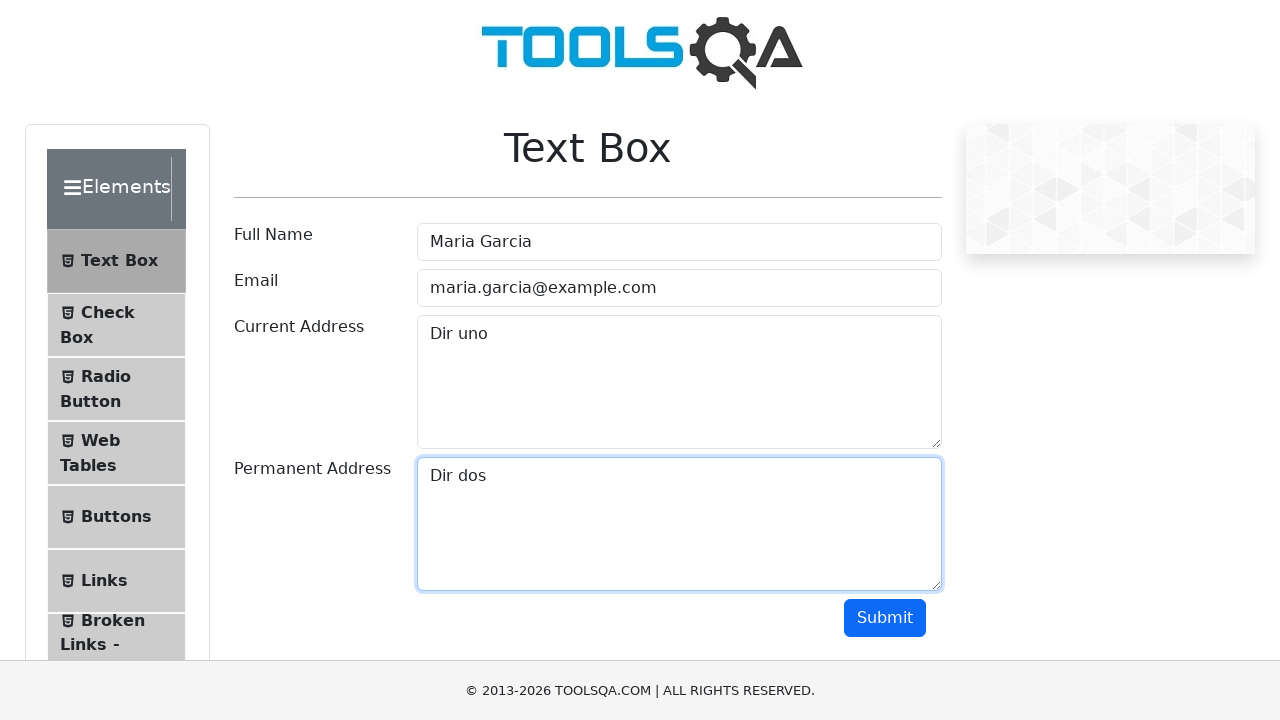

Verified 'Text Box' text is present on the page
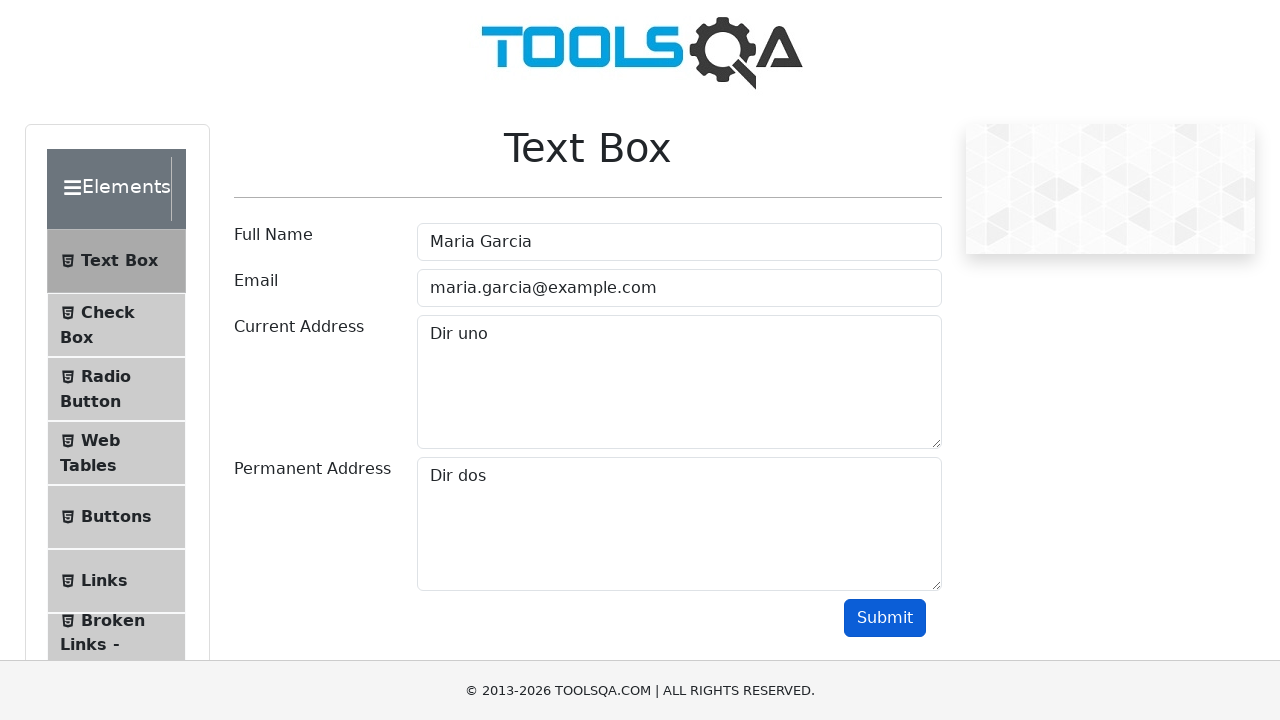

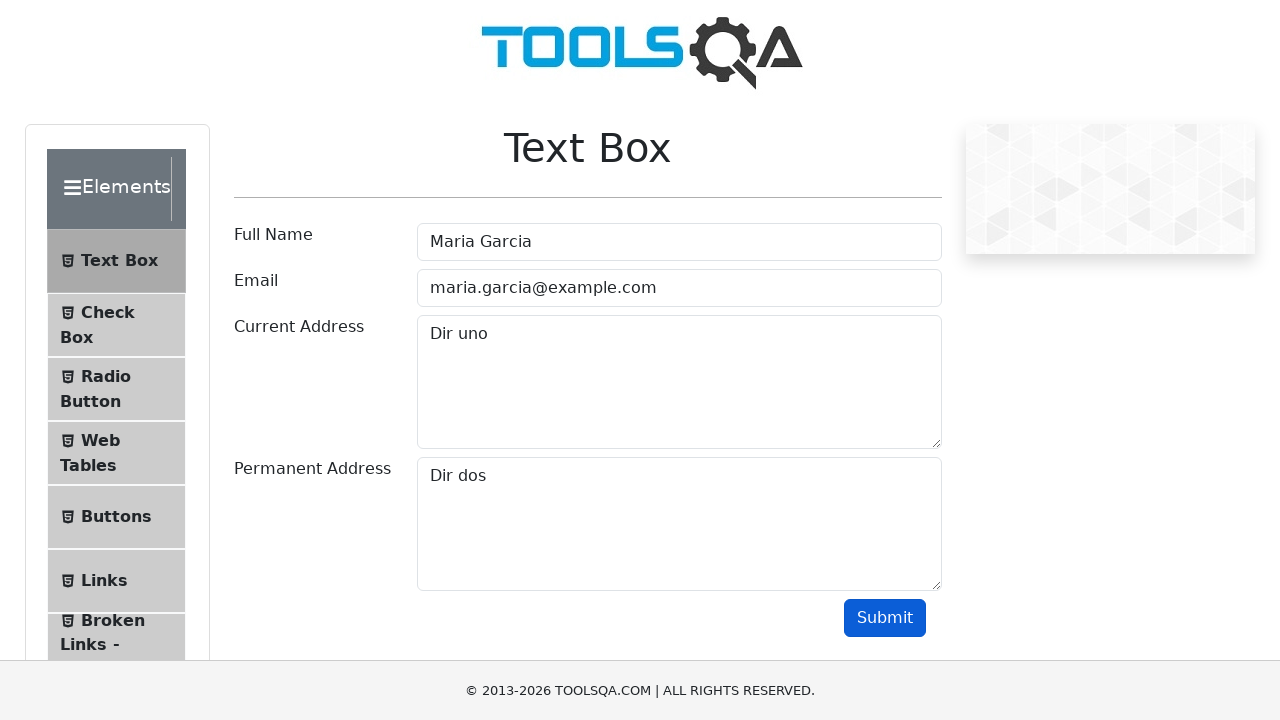